Tests checkbox functionality on Expedia by toggling the add-flight option on and off

Starting URL: https://www.expedia.com/

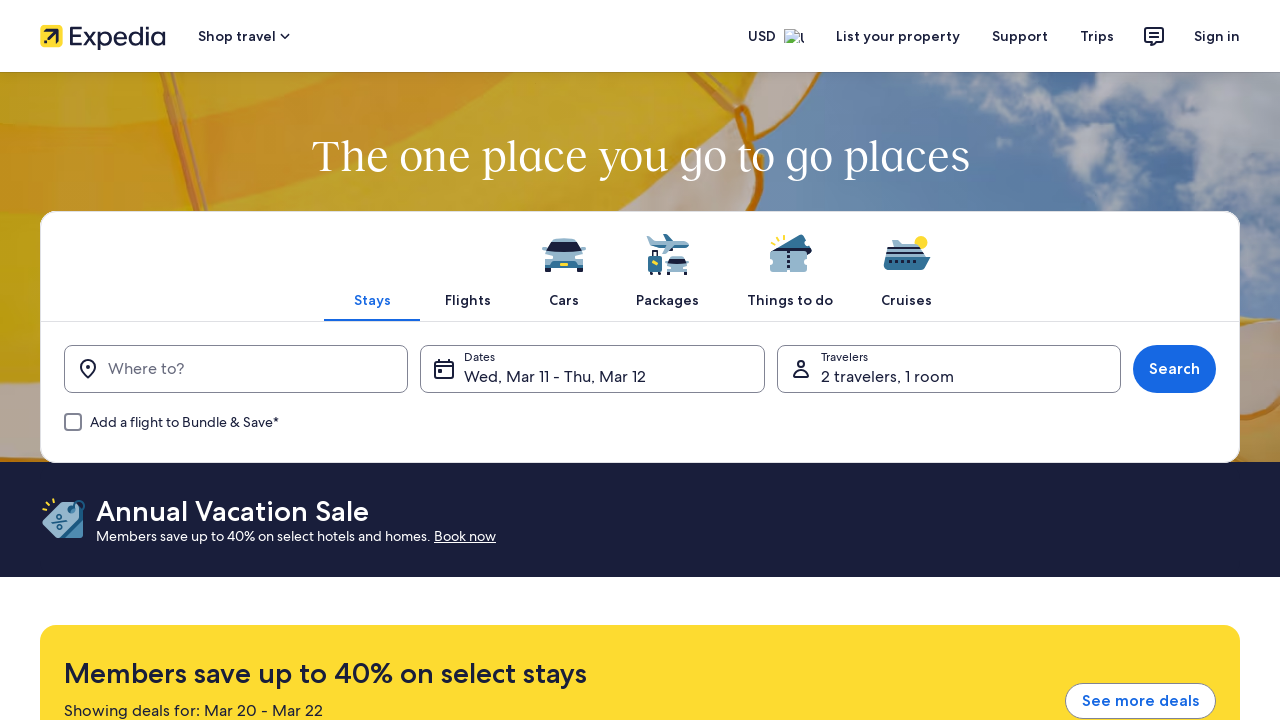

Clicked add-flight checkbox to enable it at (73, 422) on input[name='add-flight-switch']
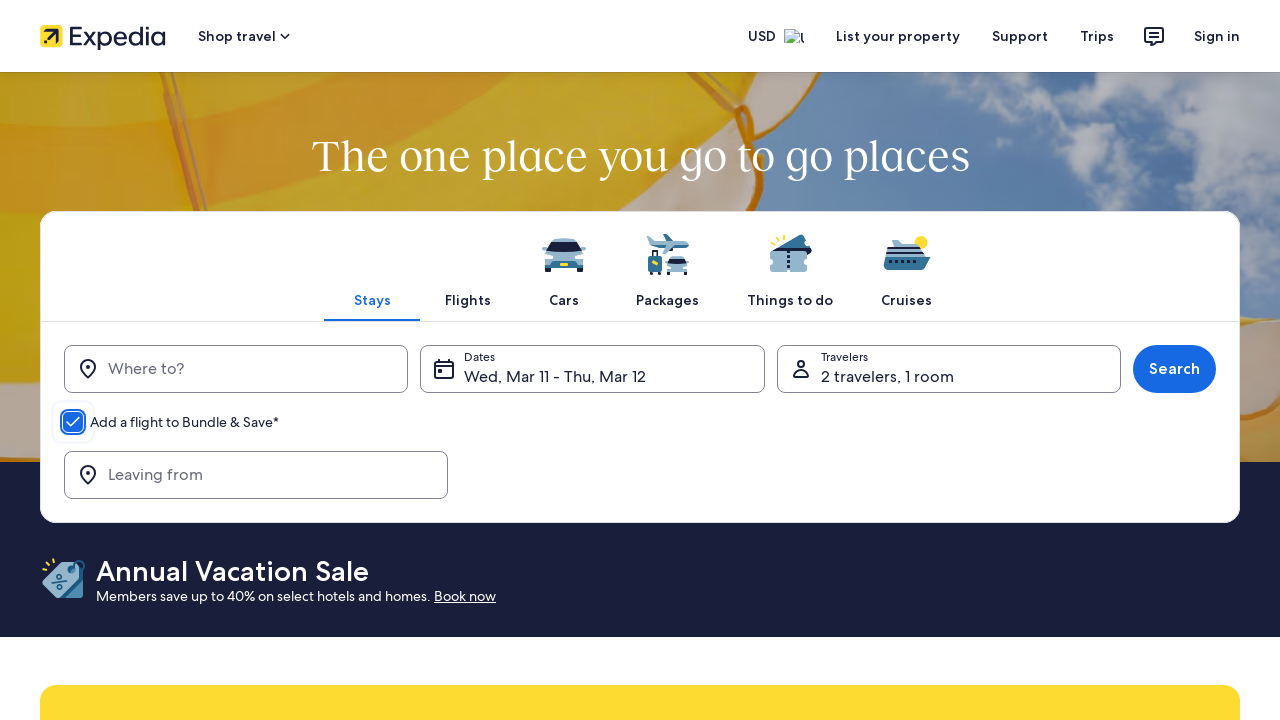

Waited 2 seconds for UI to update
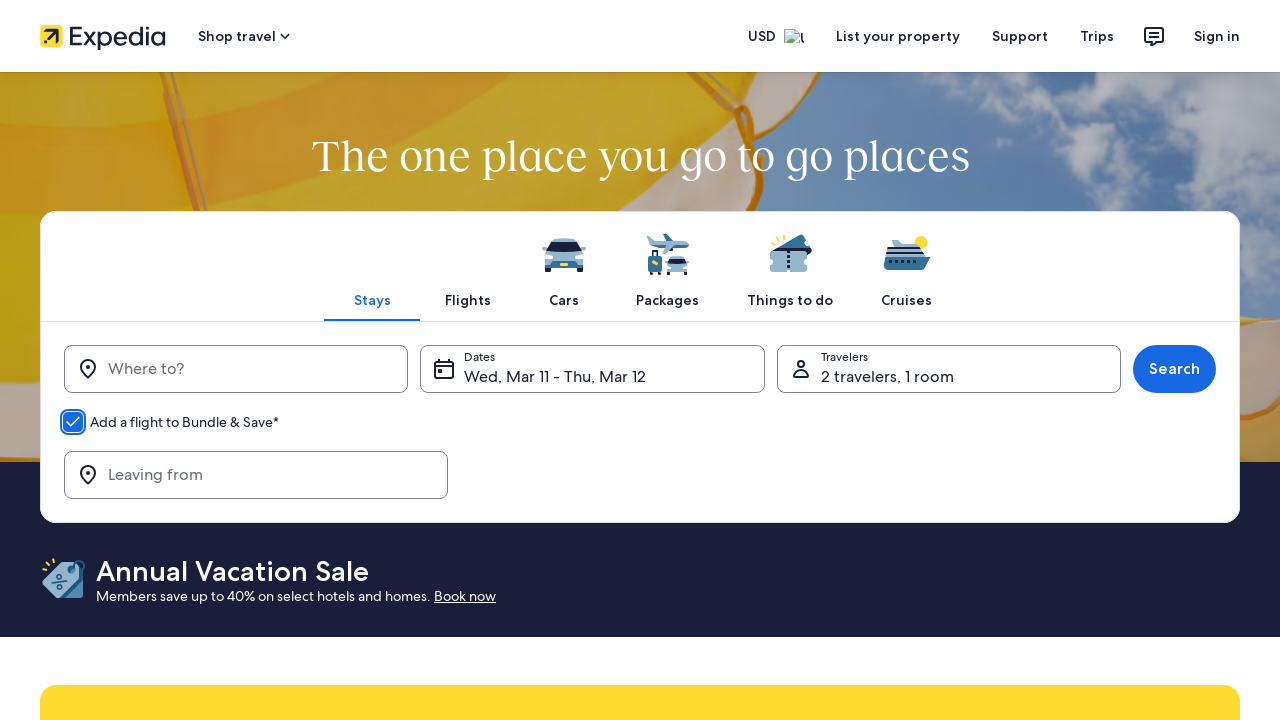

Clicked add-flight checkbox to disable it at (73, 422) on input[name='add-flight-switch']
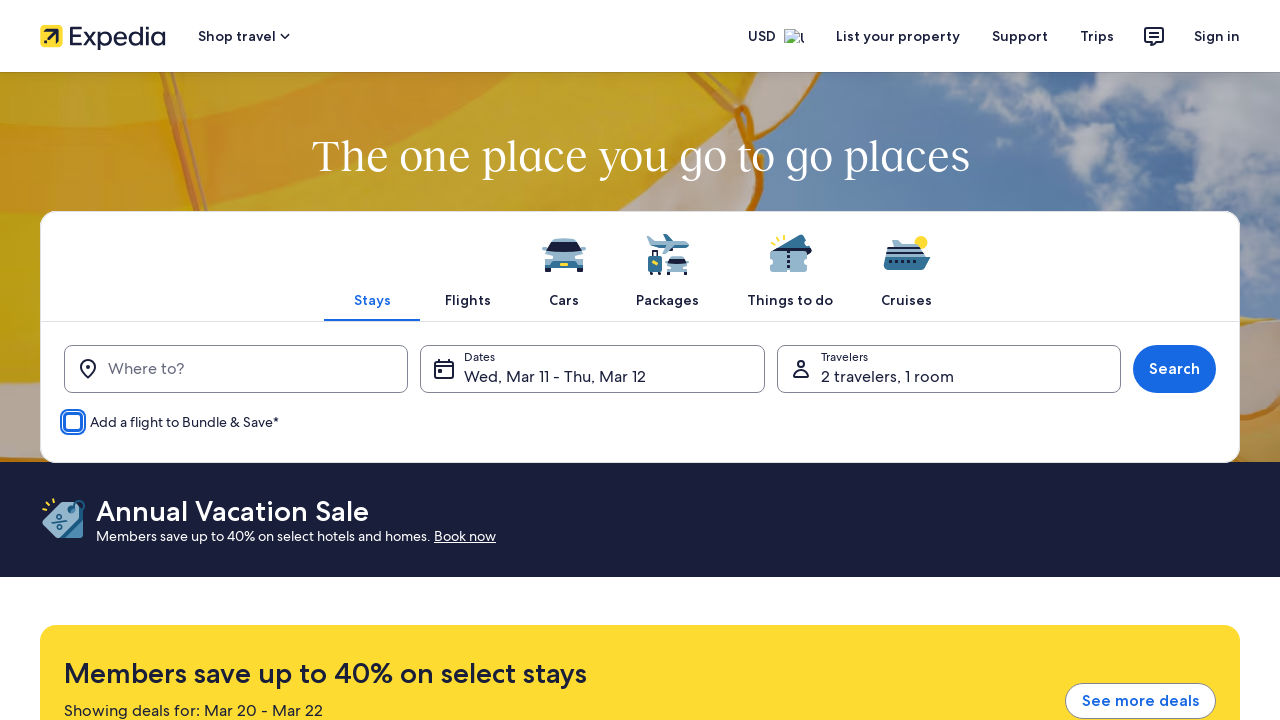

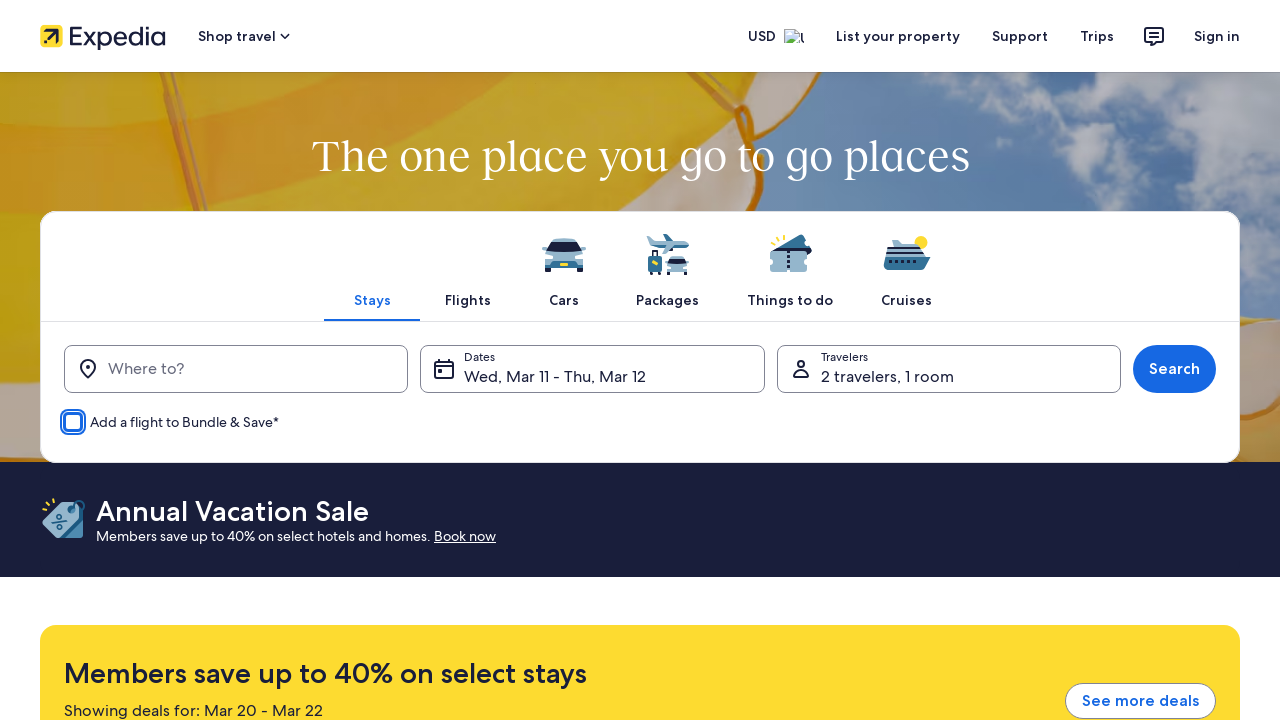